Tests checkbox functionality by finding all checkboxes on the page and verifying their checked states using both attribute lookup and isSelected approaches

Starting URL: http://the-internet.herokuapp.com/checkboxes

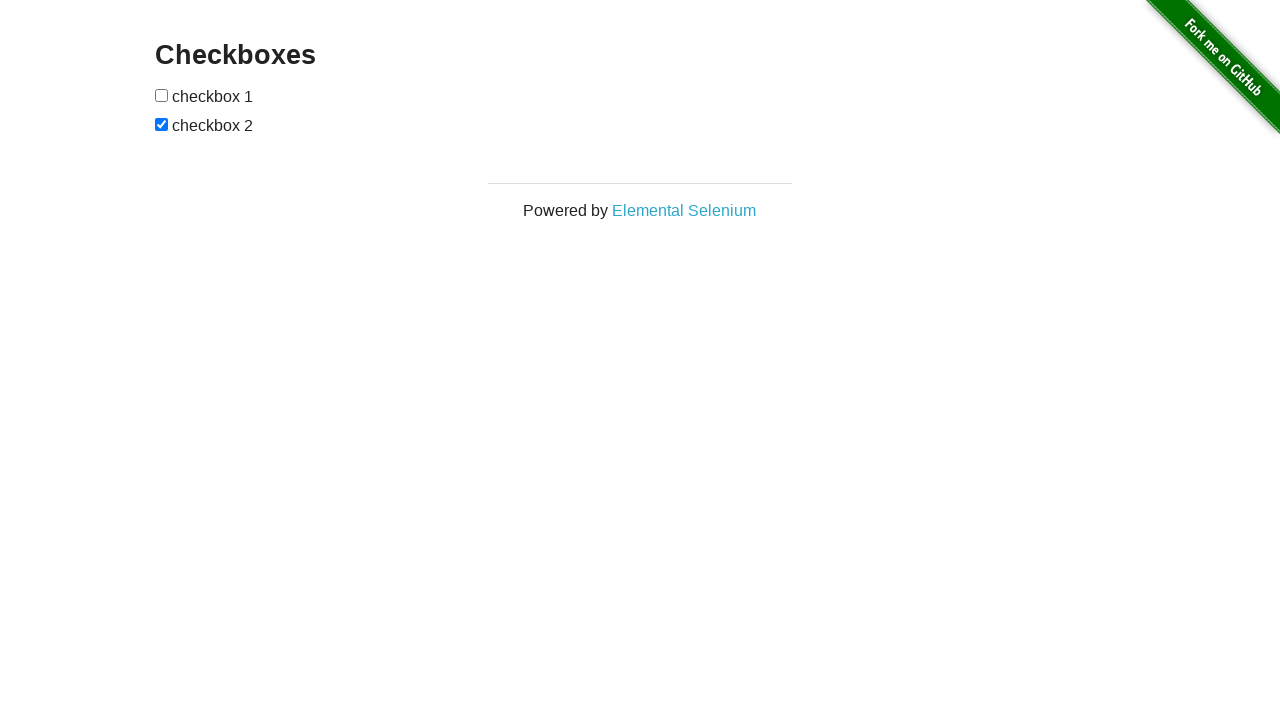

Located all checkboxes on the page
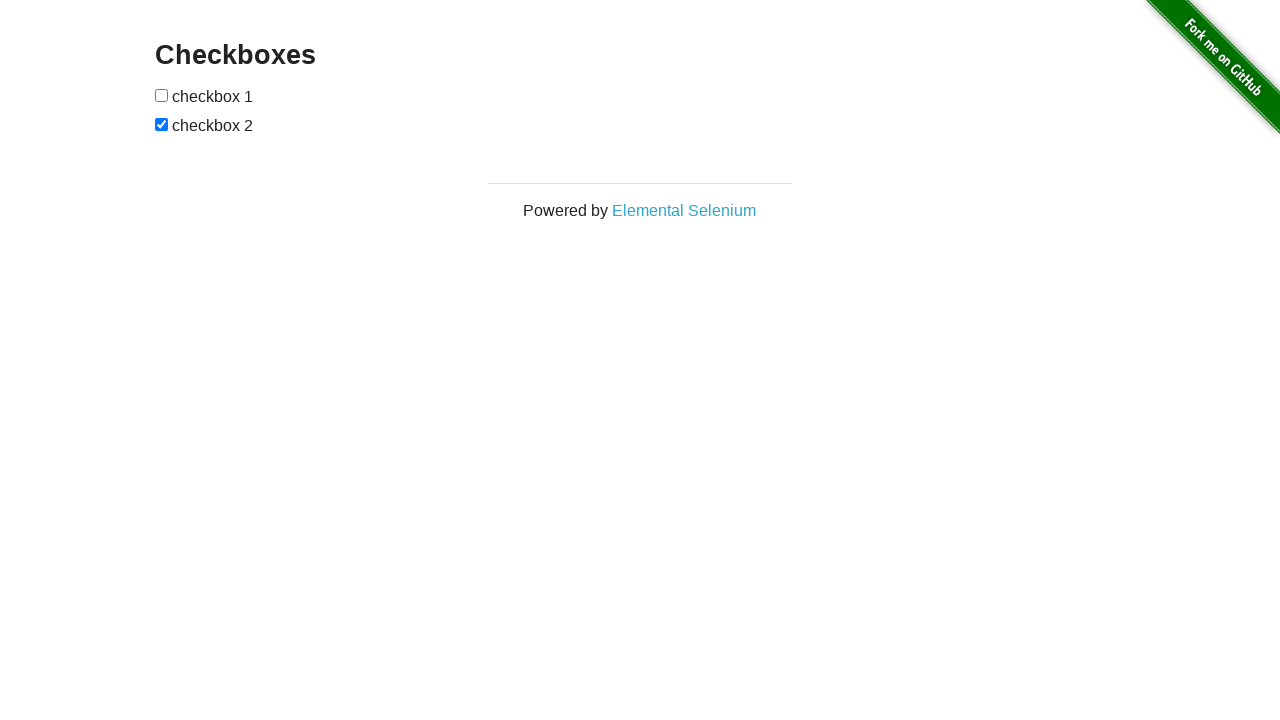

First checkbox became visible
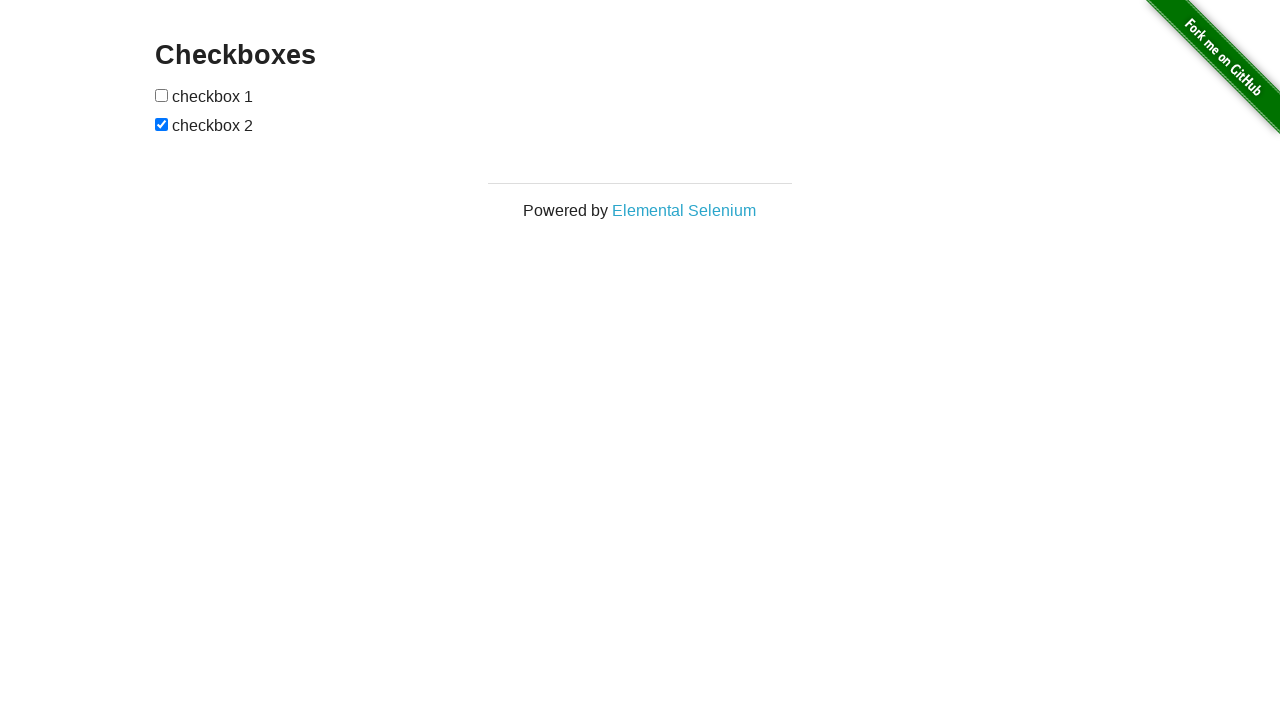

Found 2 checkboxes on the page
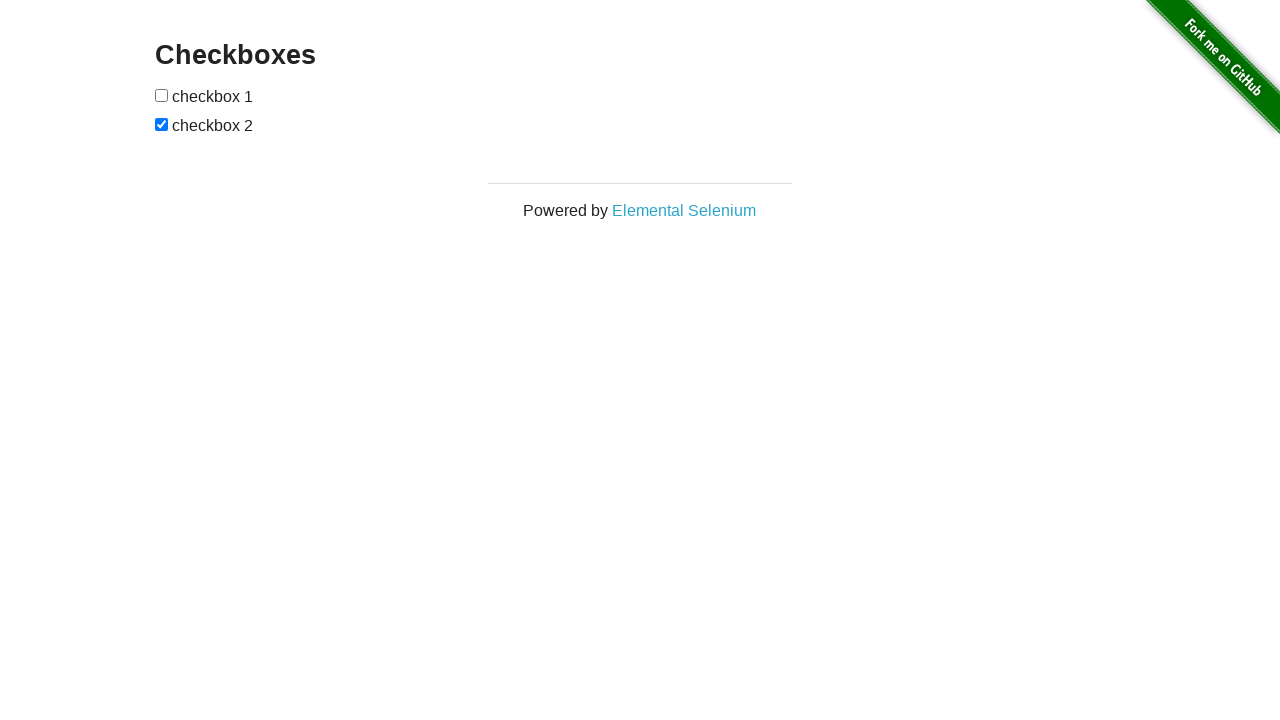

Retrieved the last checkbox element
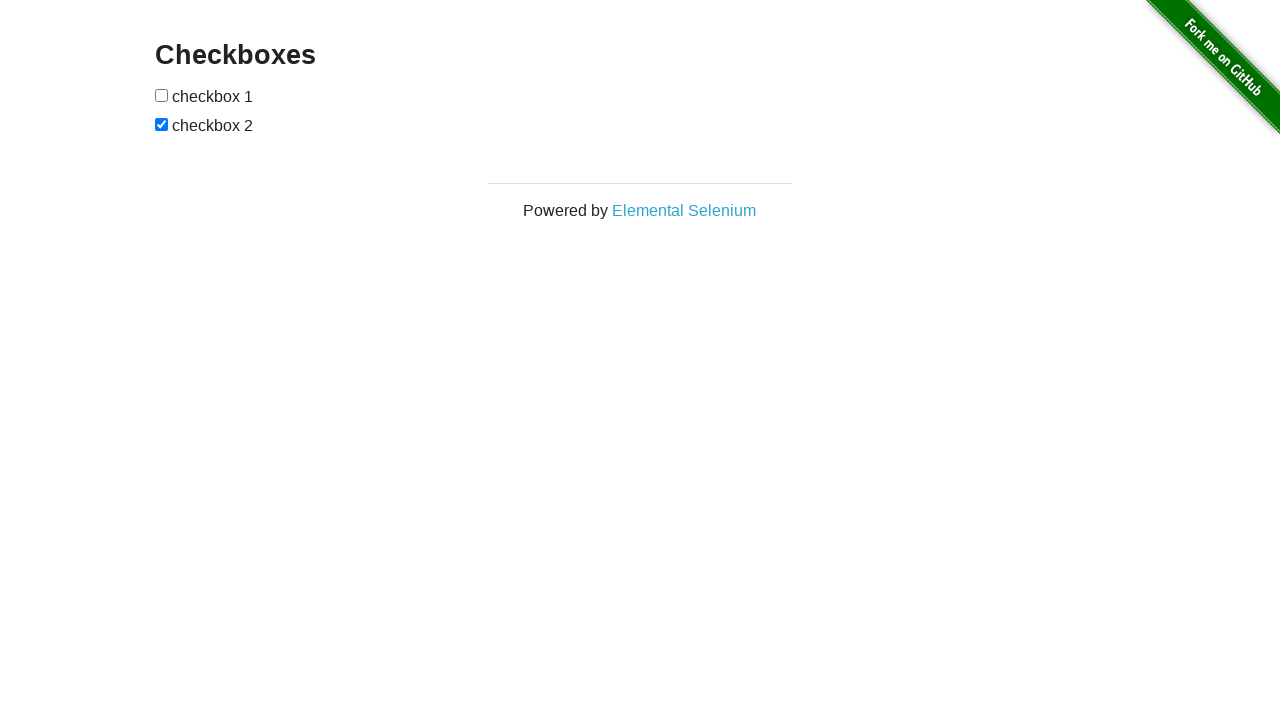

Verified that the last checkbox is checked
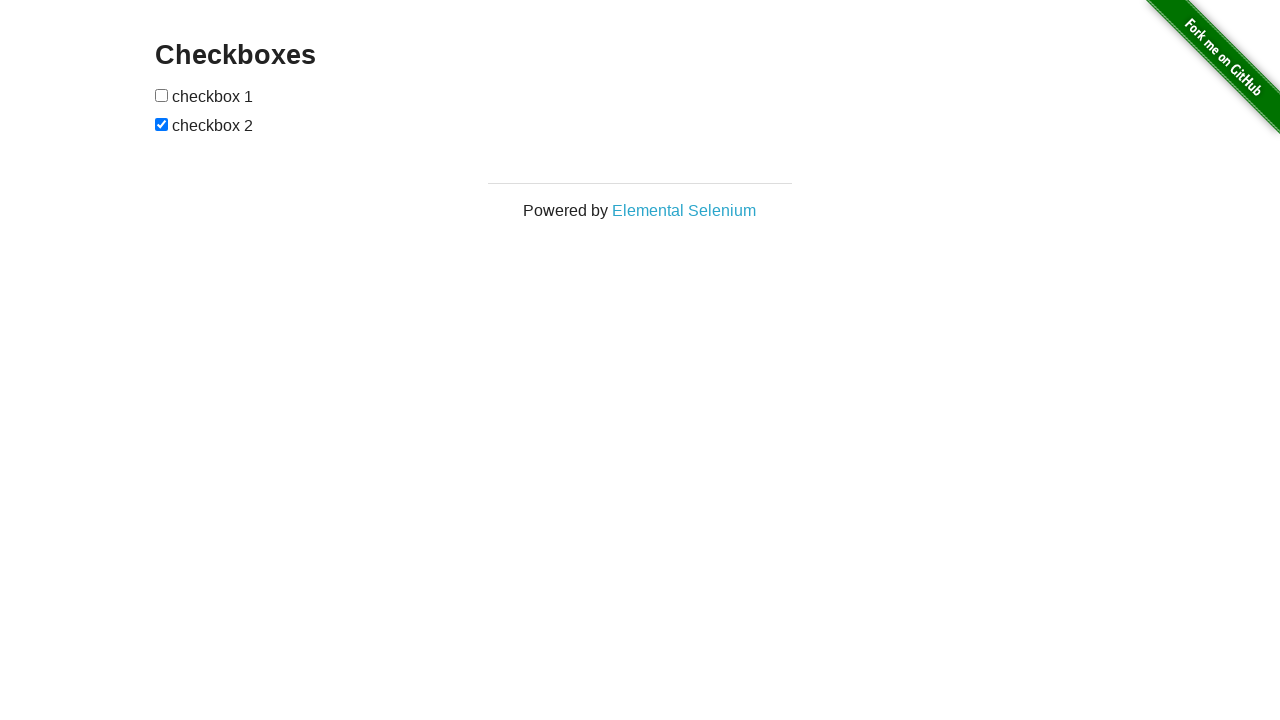

Retrieved the first checkbox element
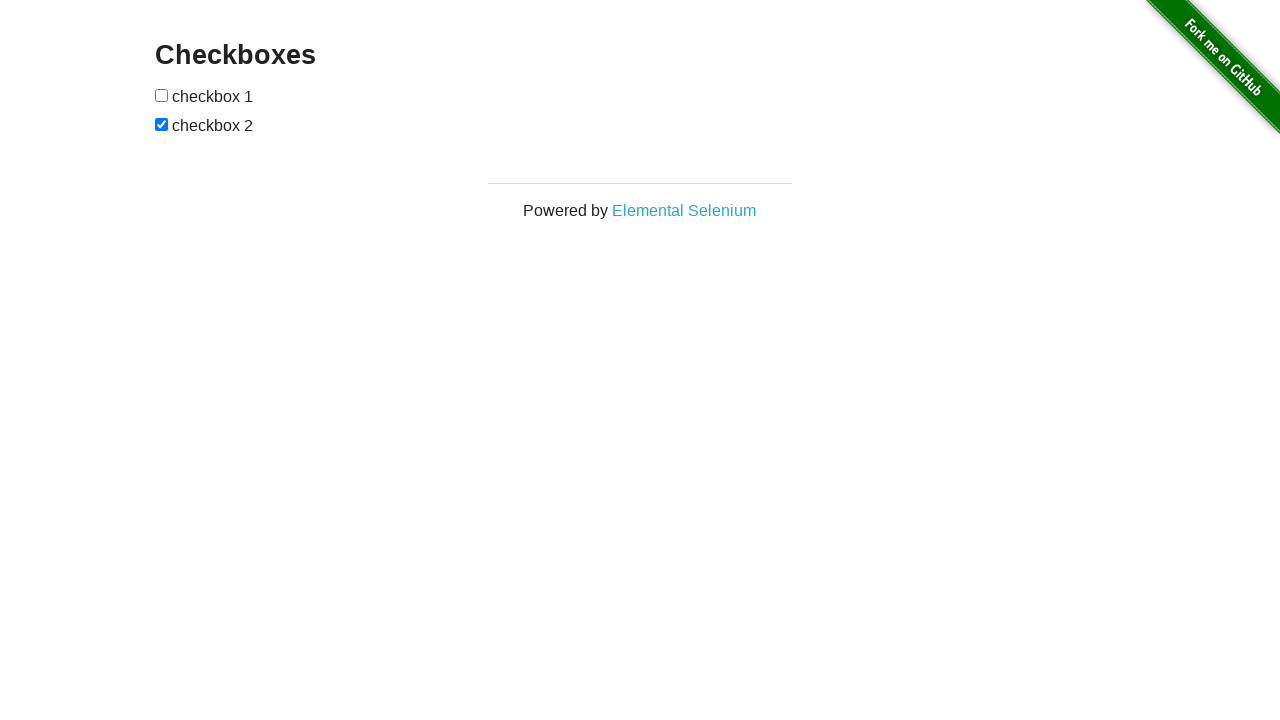

Verified that the first checkbox is not checked
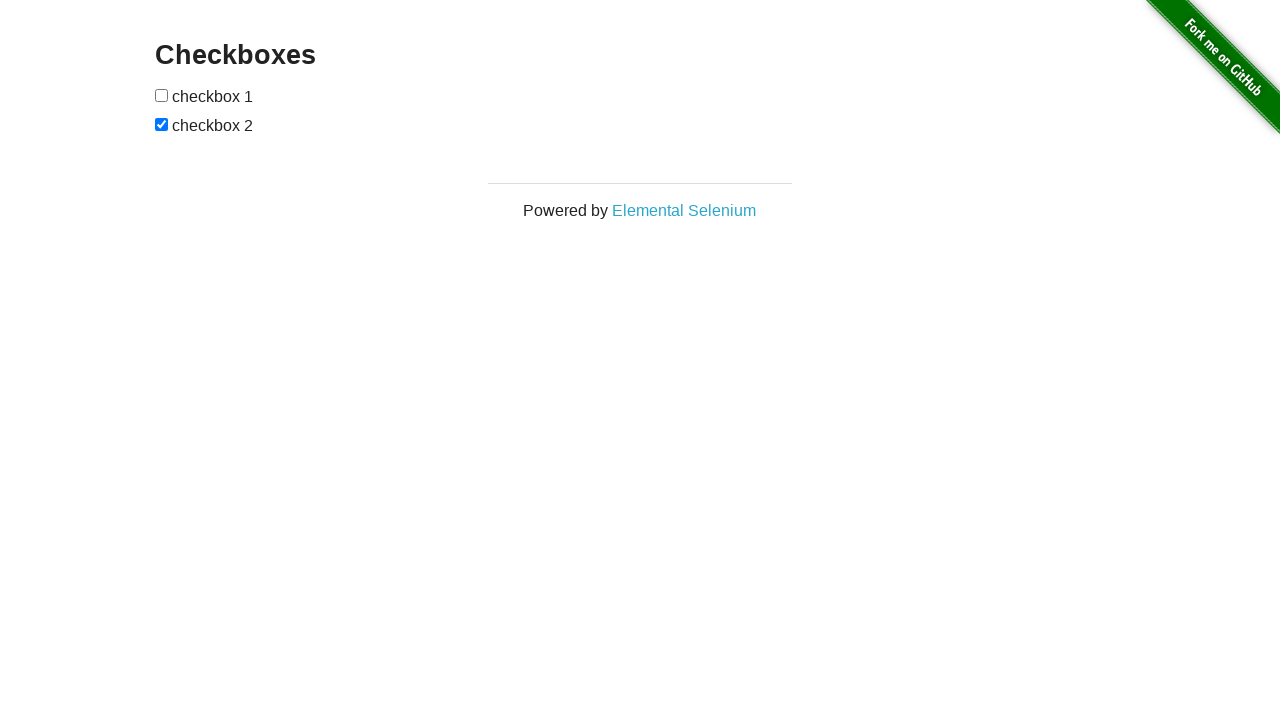

Clicked the first checkbox at (162, 95) on input[type="checkbox"] >> nth=0
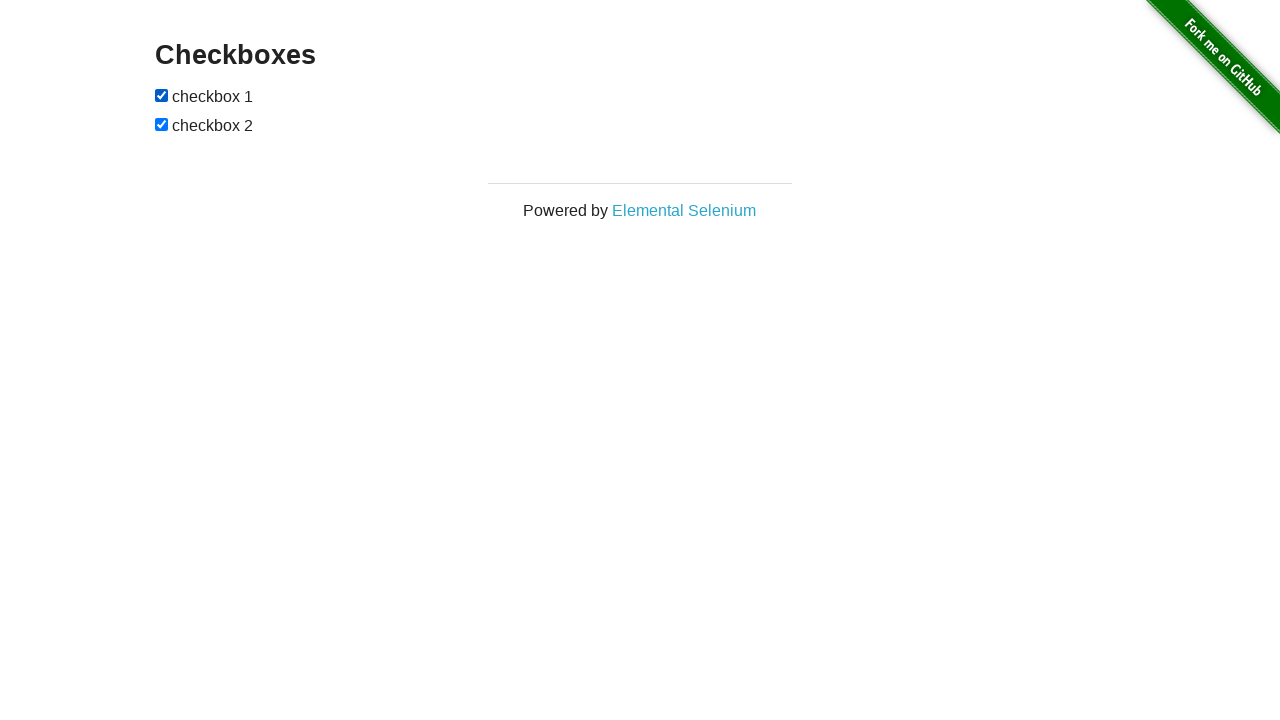

Verified that the first checkbox is now checked after clicking
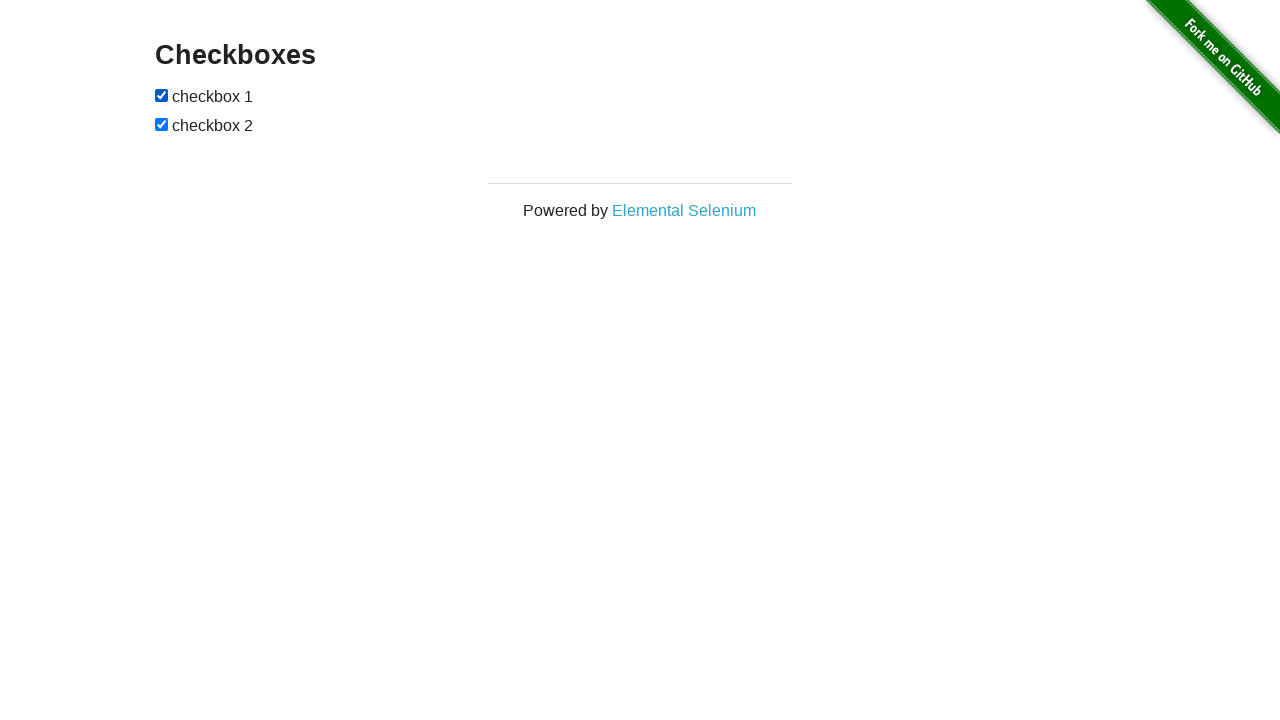

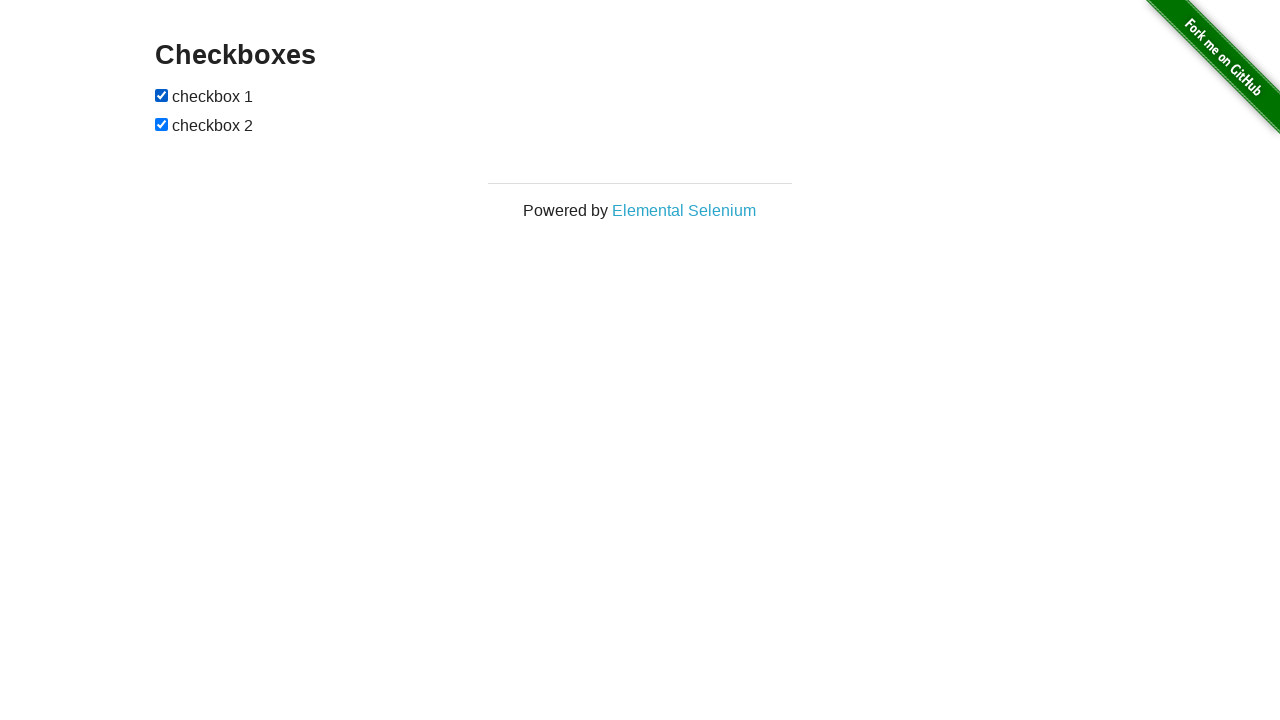